Tests a datepicker widget by clicking on the "Simple Date Picker" element, switching to an iframe, and clicking on the datepicker input field to open it.

Starting URL: https://www.globalsqa.com/demo-site/datepicker/

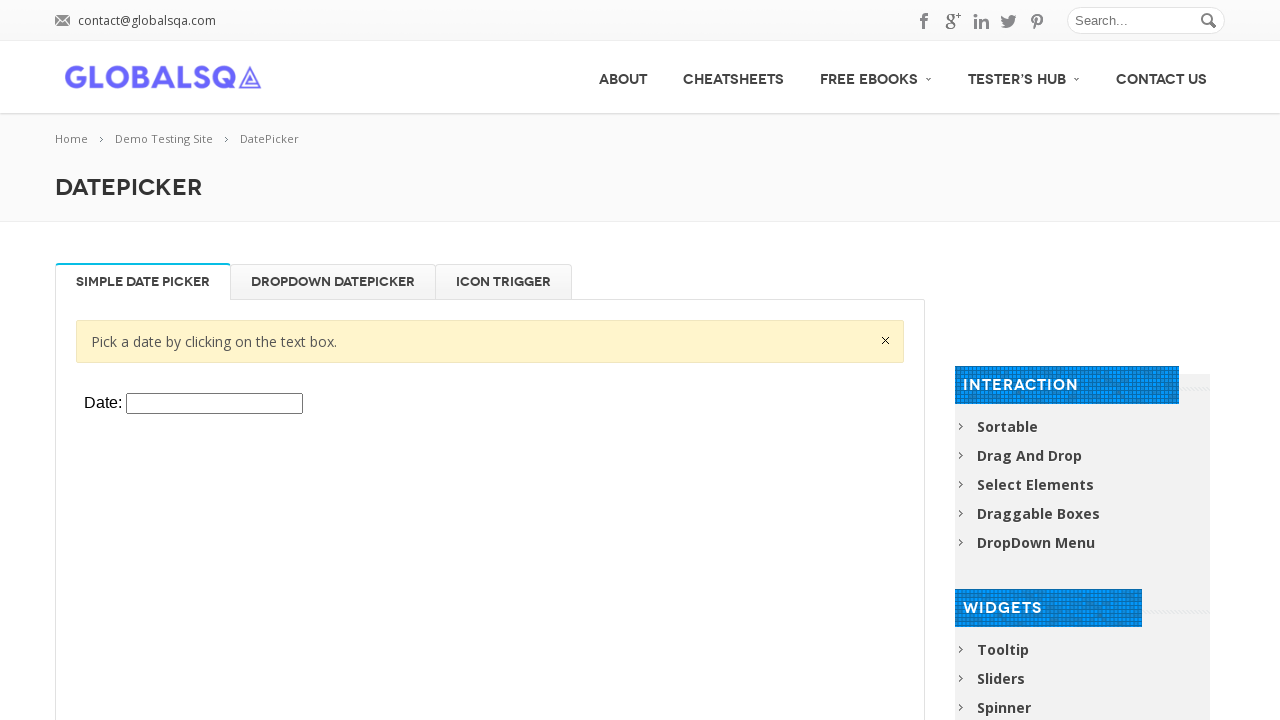

Clicked on the 'Simple Date Picker' element at (143, 282) on #Simple\ Date\ Picker
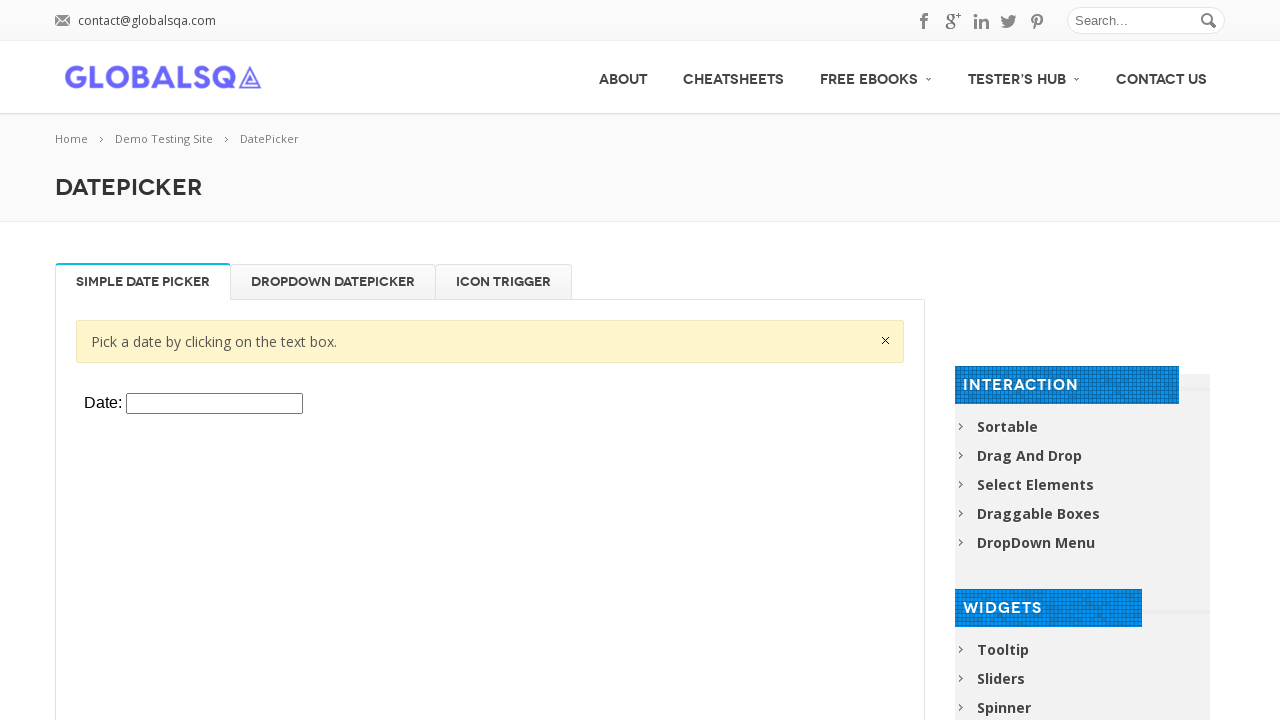

Located the iframe containing the datepicker
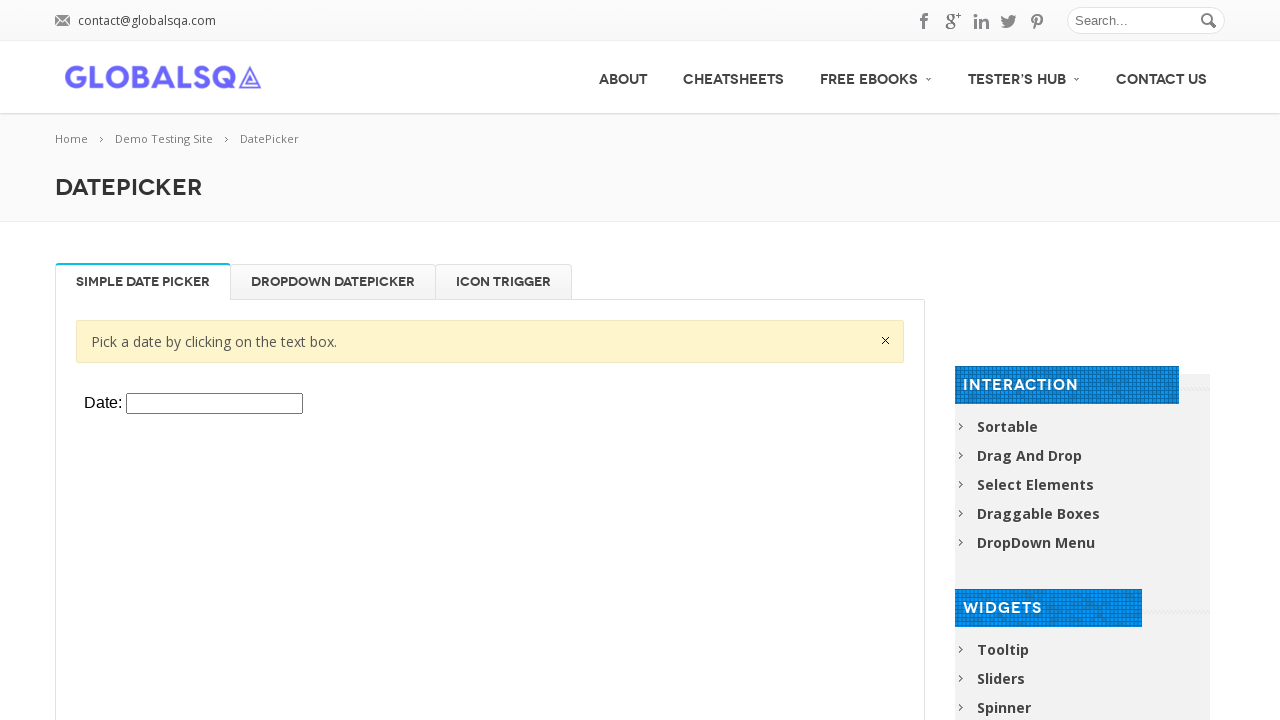

Clicked on the datepicker input field to open it at (214, 404) on xpath=//body/div[@id='wrapper']/div[1]/div[2]/div[1]/div[1]/div[2]/div[1]/div[1]
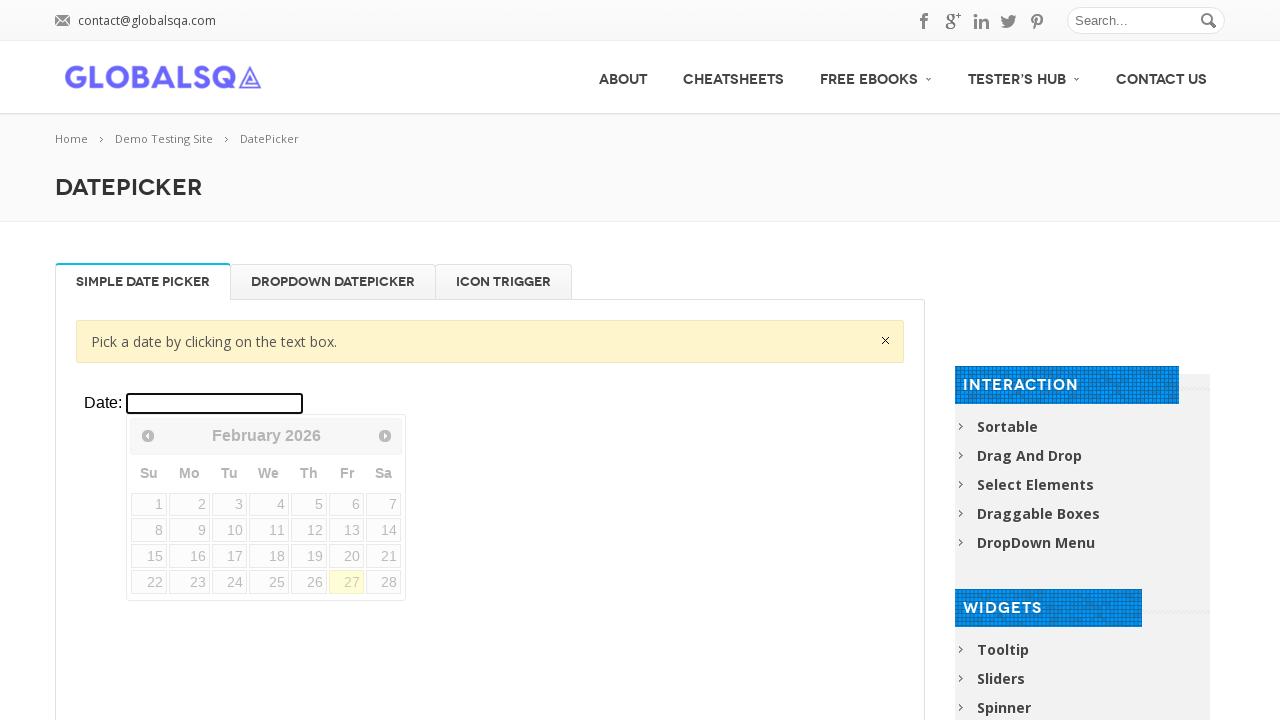

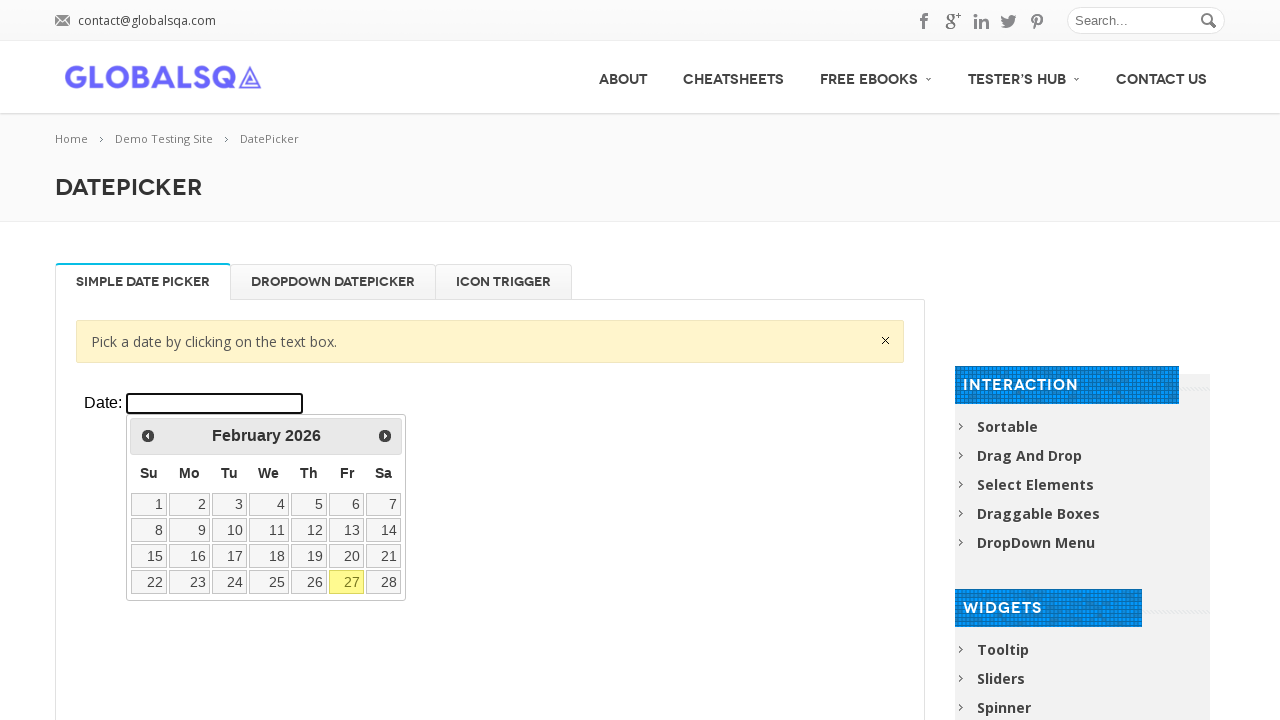